Navigates to Tokopedia homepage and measures page load performance by waiting for the page to fully load

Starting URL: https://www.tokopedia.com

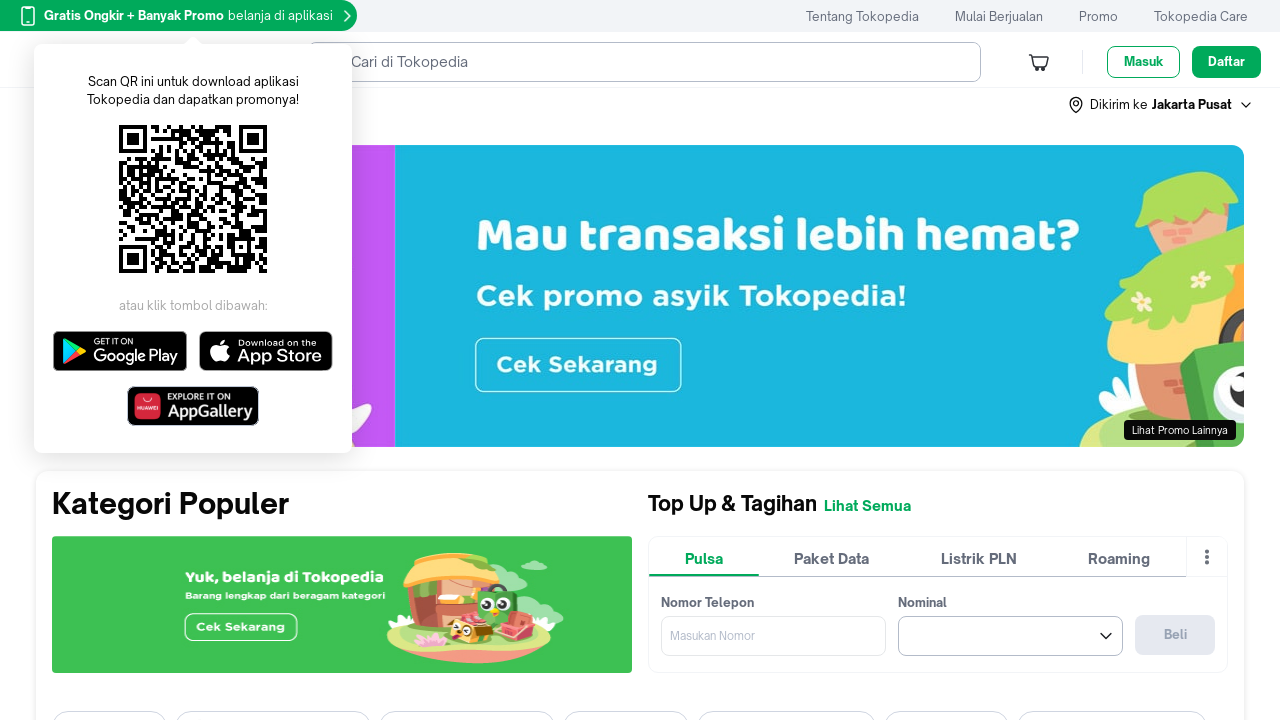

Navigated to Tokopedia homepage
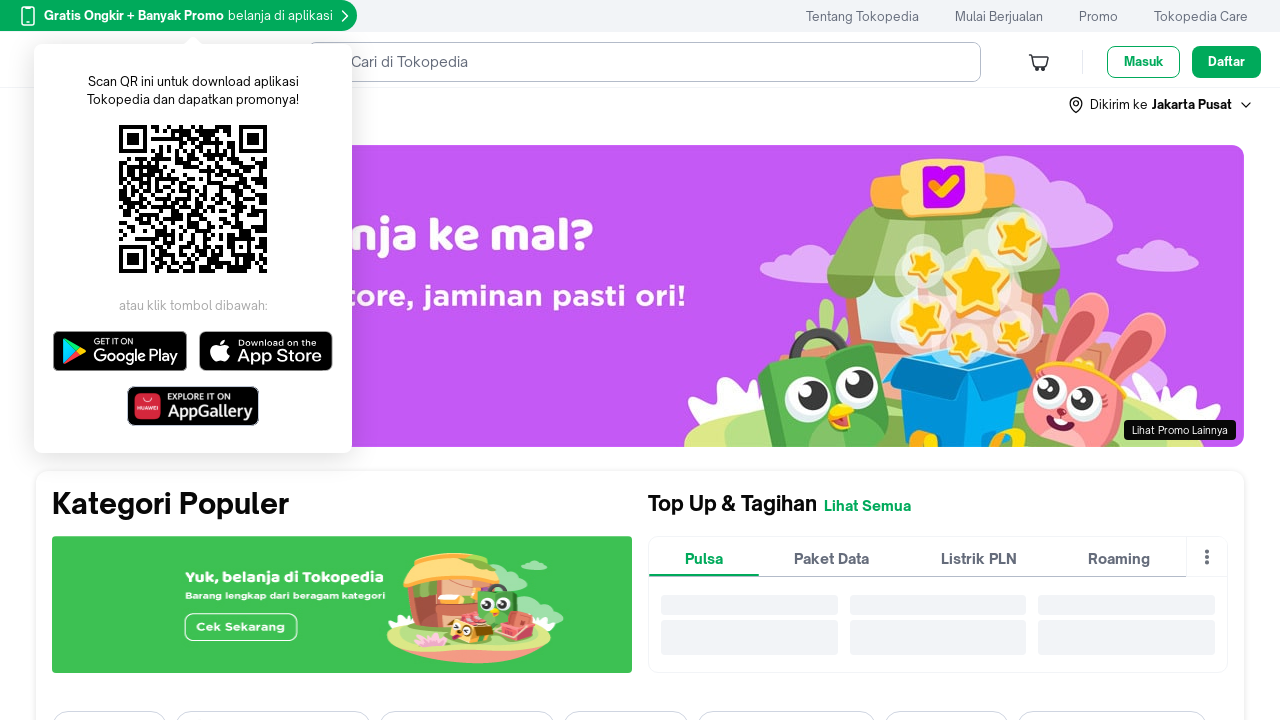

Page fully loaded - load state complete
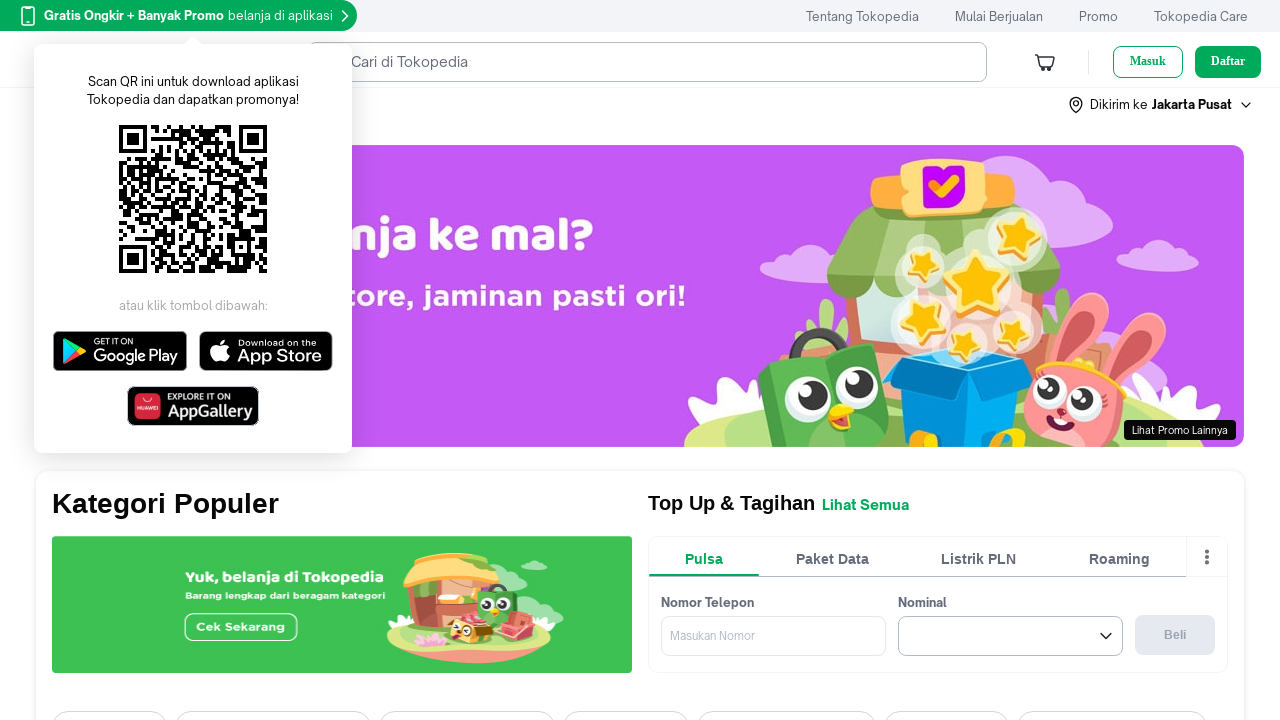

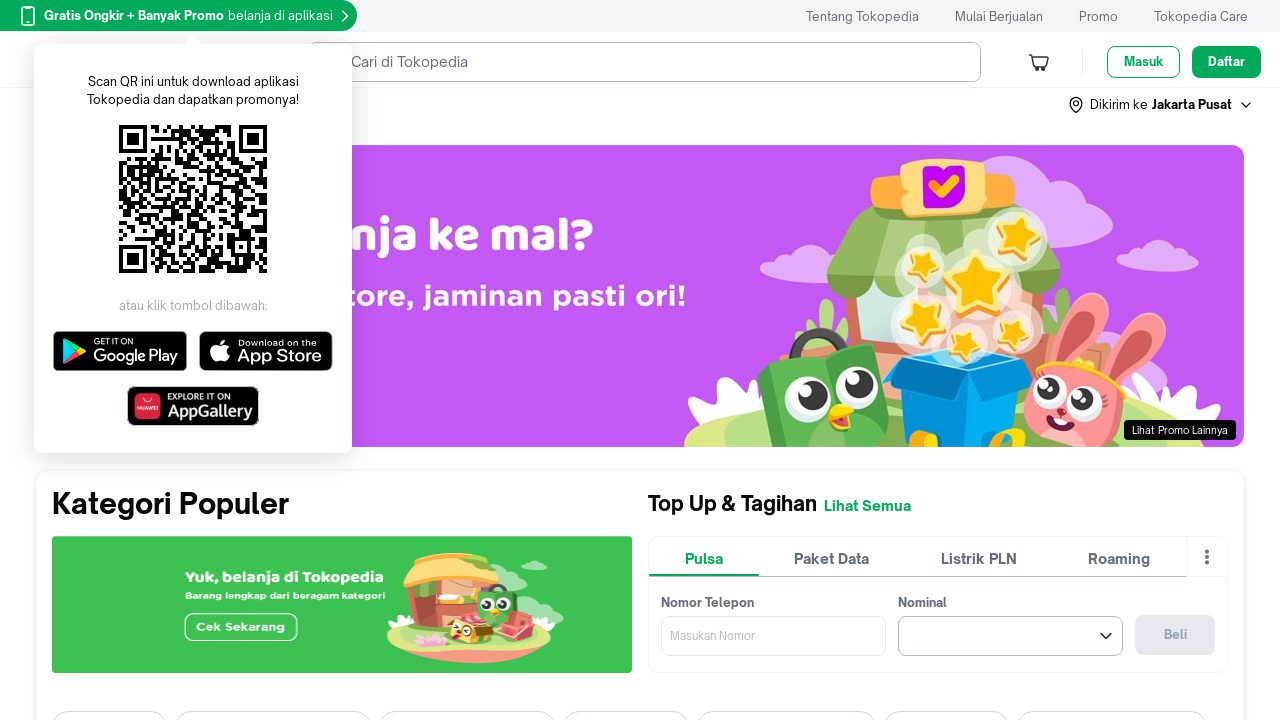